Tests registration form validation by submitting invalid email format and verifying email validation error messages

Starting URL: https://alada.vn/tai-khoan/dang-ky.html

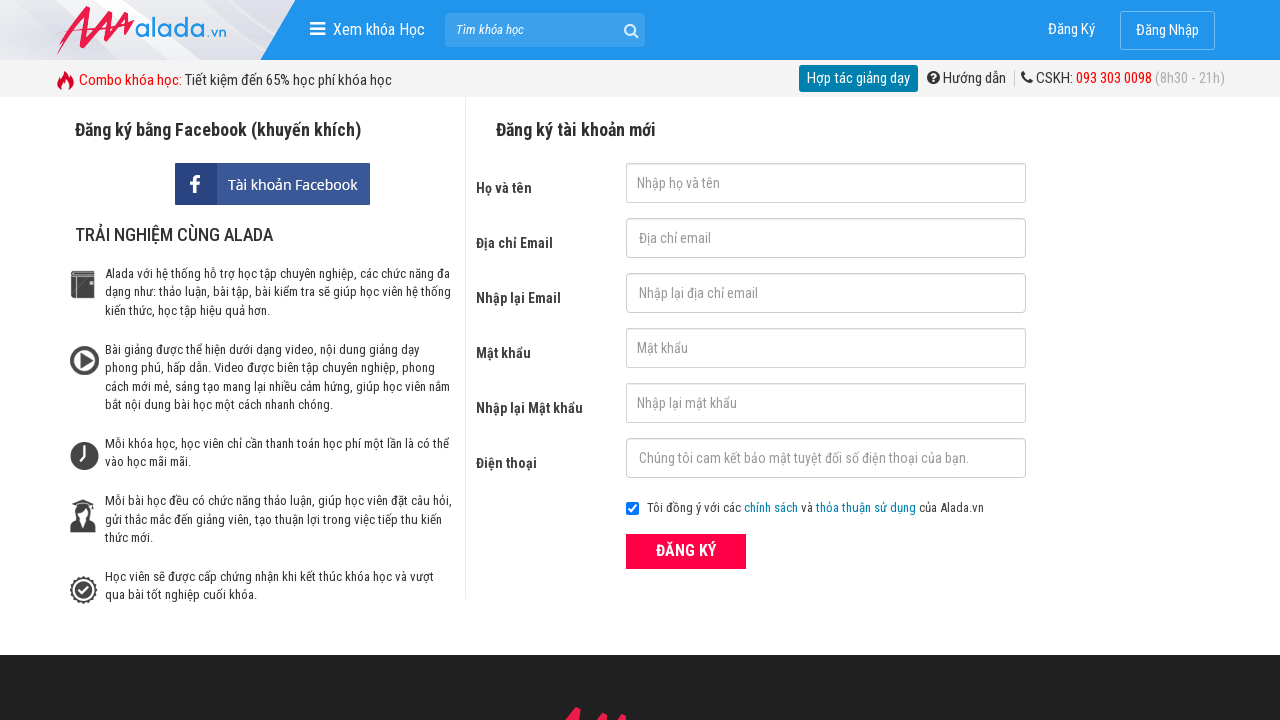

Filled first name field with 'Ho Thi Lu' on #txtFirstname
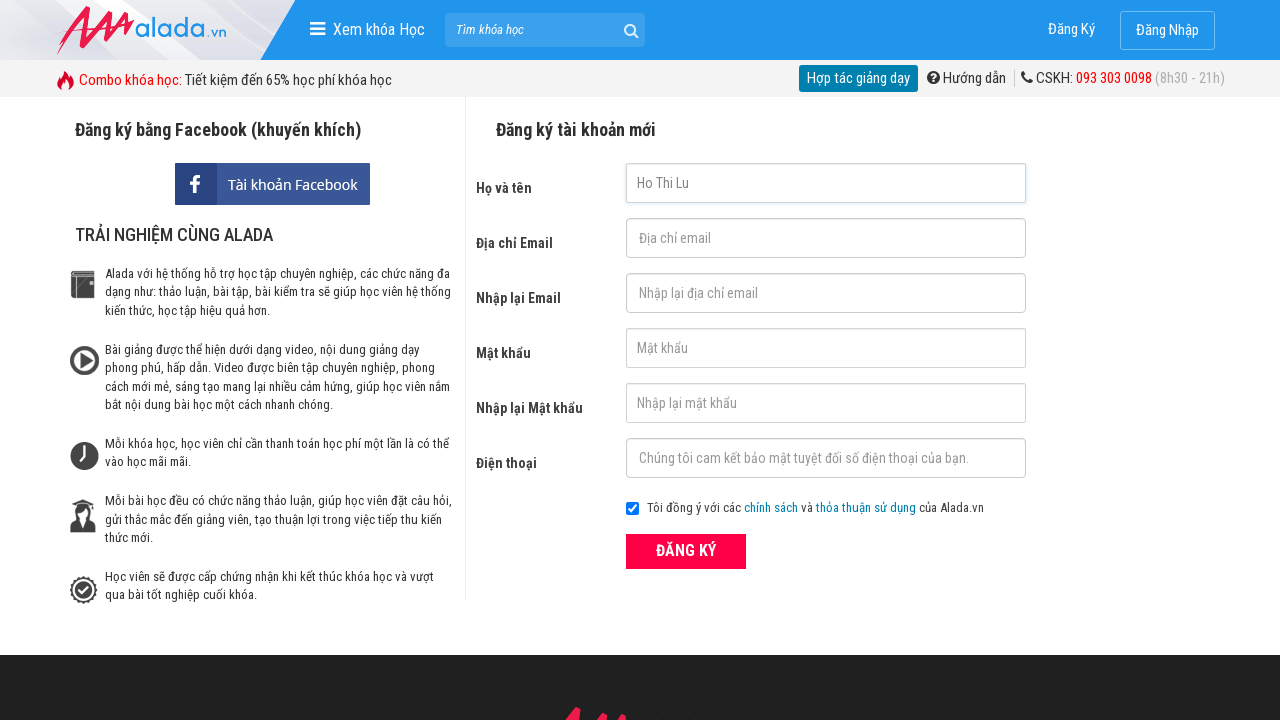

Filled email field with invalid format 'hothilu' on #txtEmail
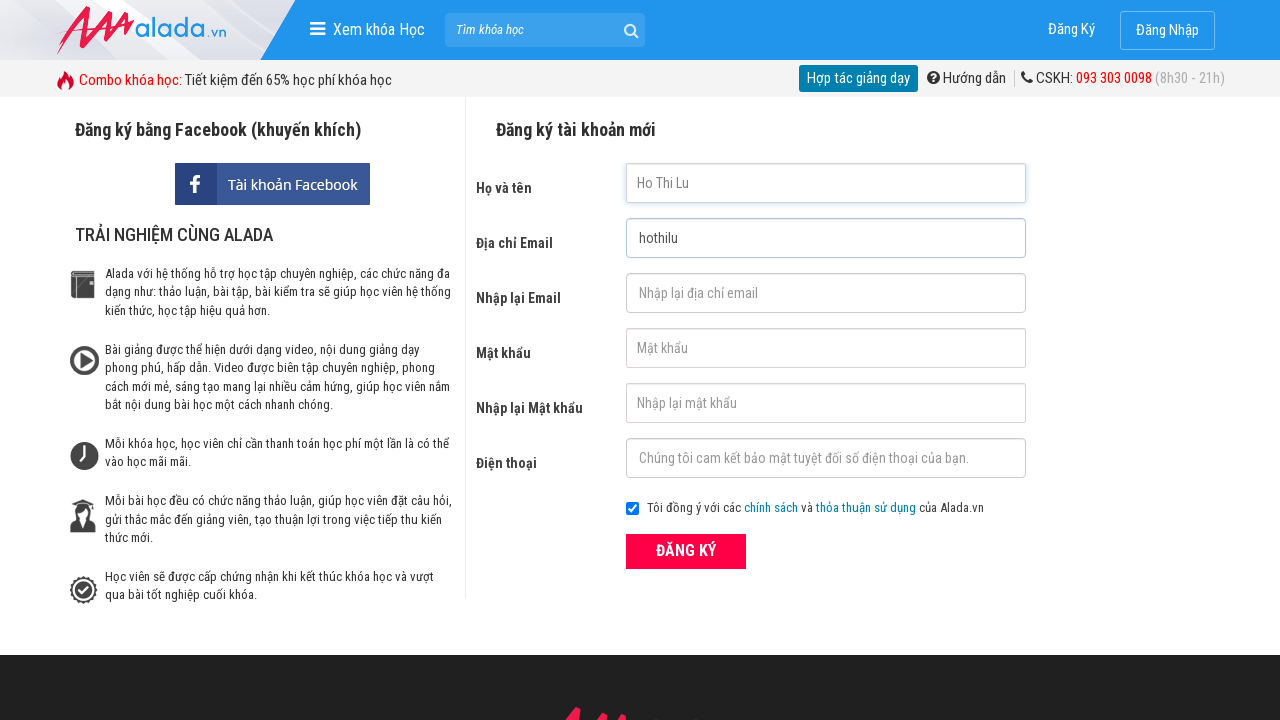

Filled confirm email field with 'hothilu' on #txtCEmail
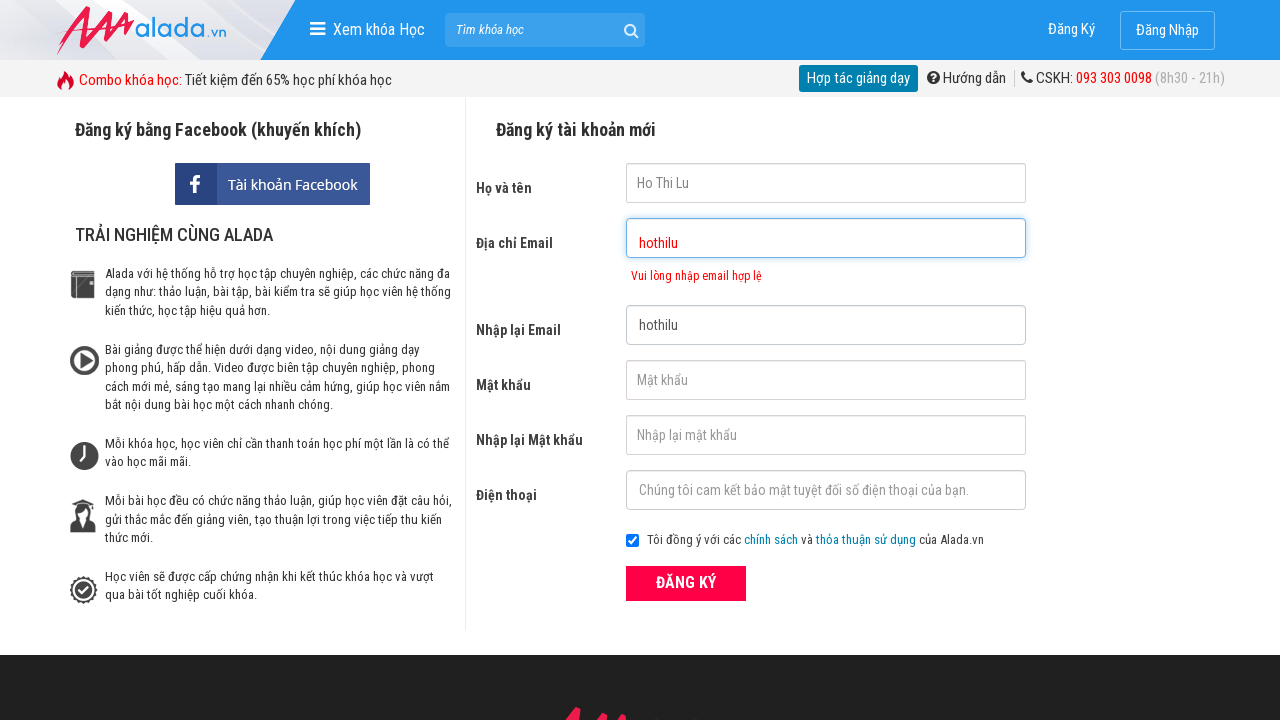

Filled password field with '123456' on #txtPassword
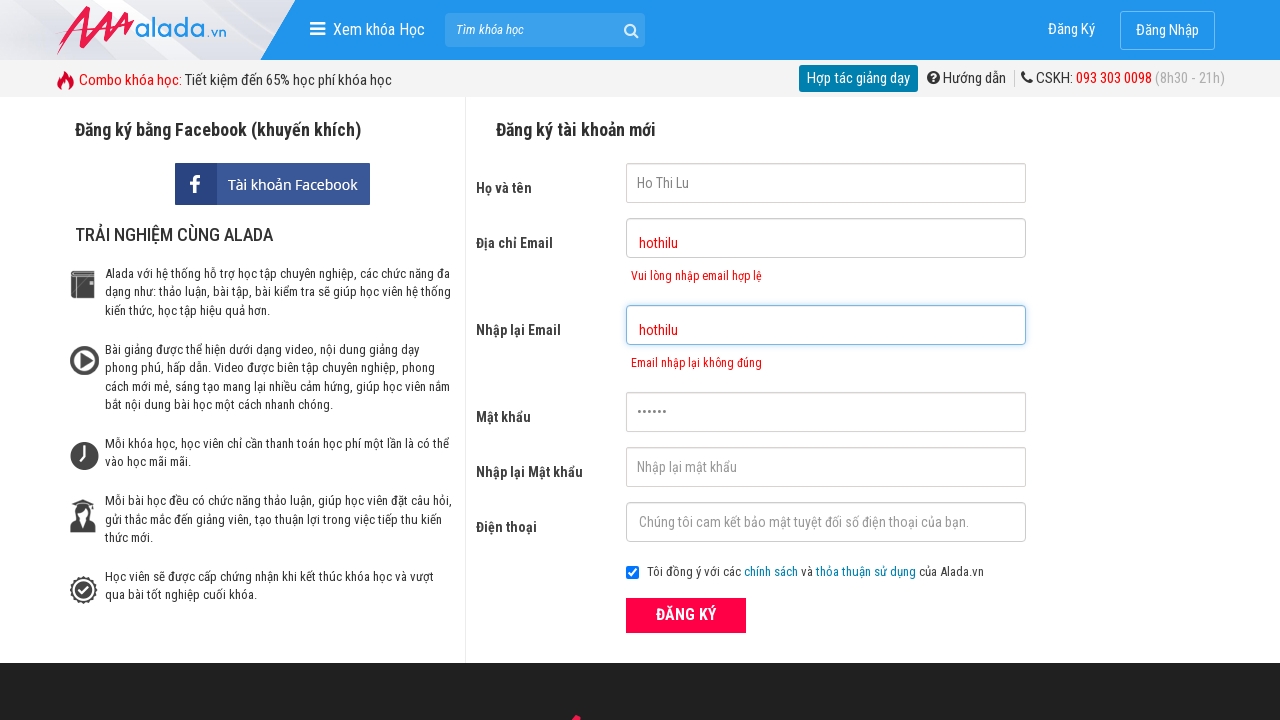

Filled confirm password field with '123456' on #txtCPassword
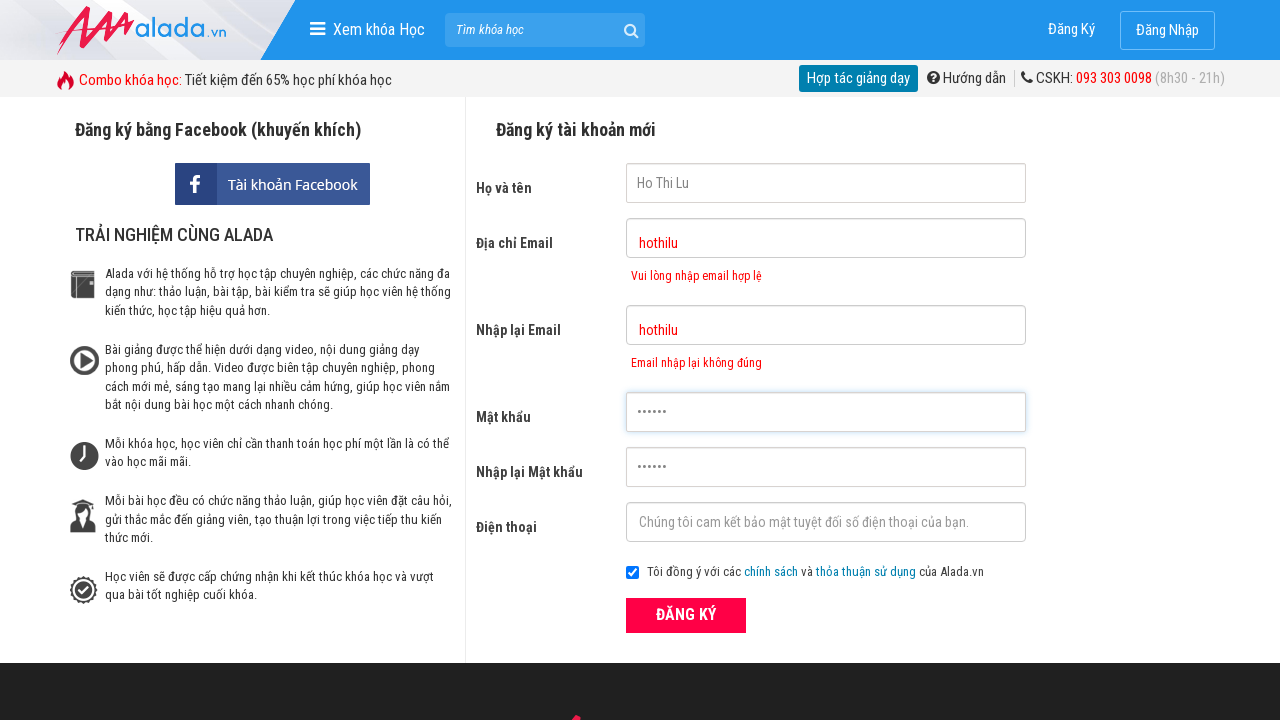

Filled phone field with '09345784365' on #txtPhone
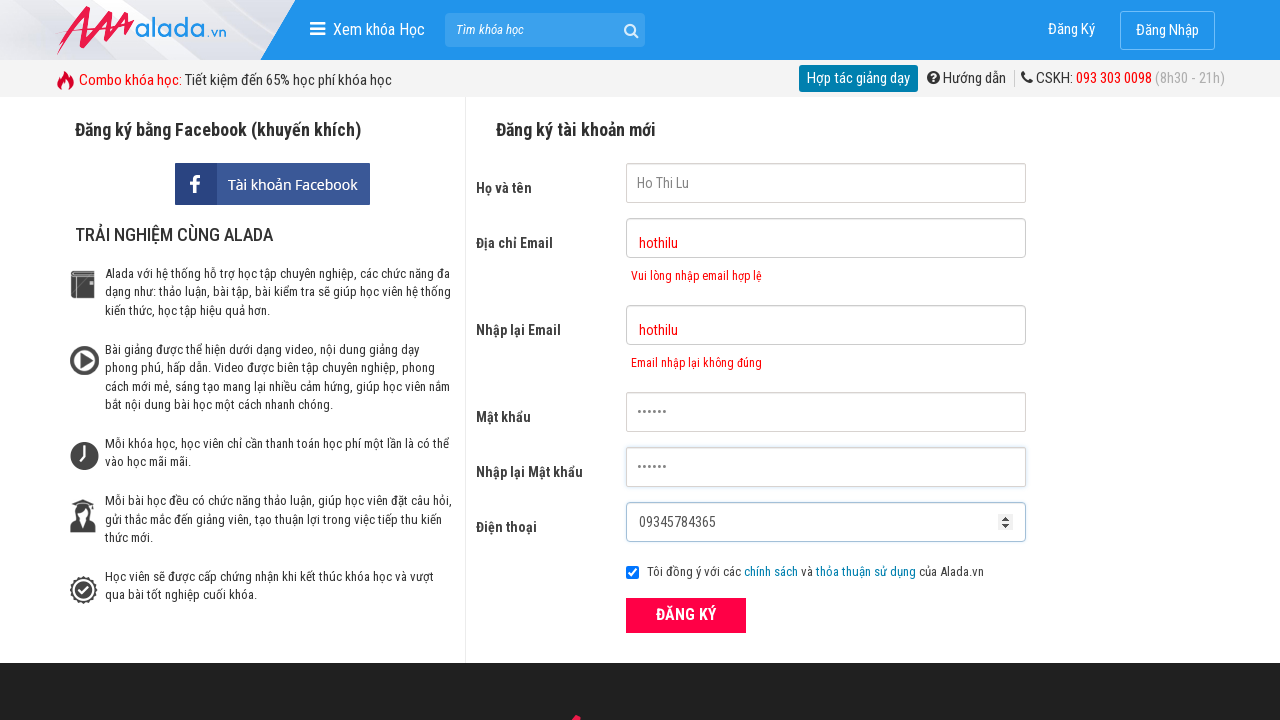

Clicked ĐĂNG KÝ (register) button at (686, 615) on xpath=//form[@id='frmLogin']//button[text()='ĐĂNG KÝ']
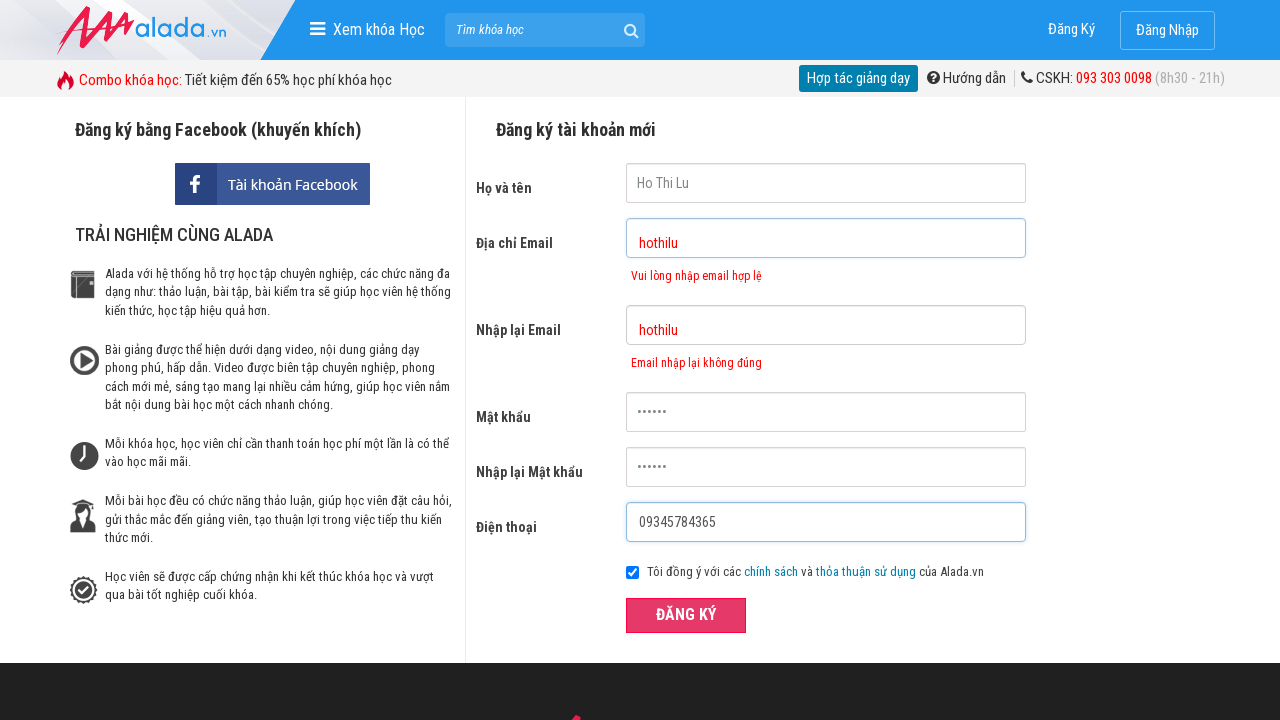

Email error message element loaded
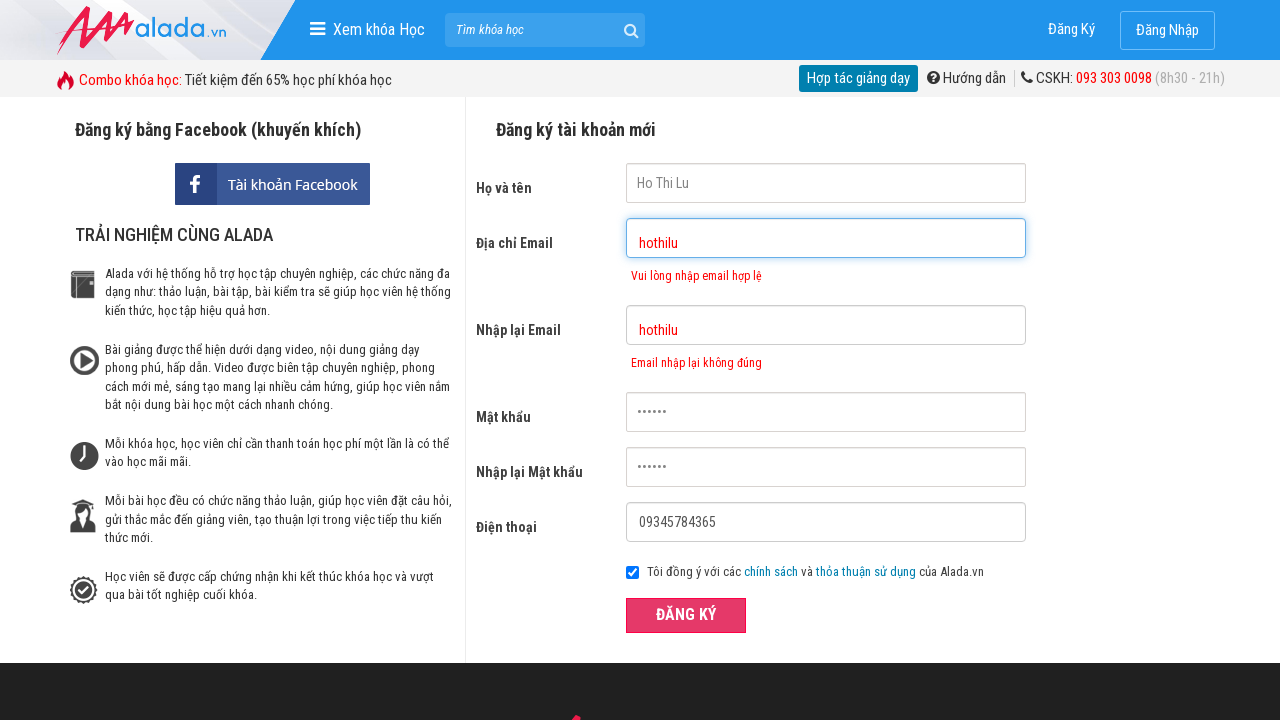

Verified email validation error message: 'Vui lòng nhập email hợp lệ'
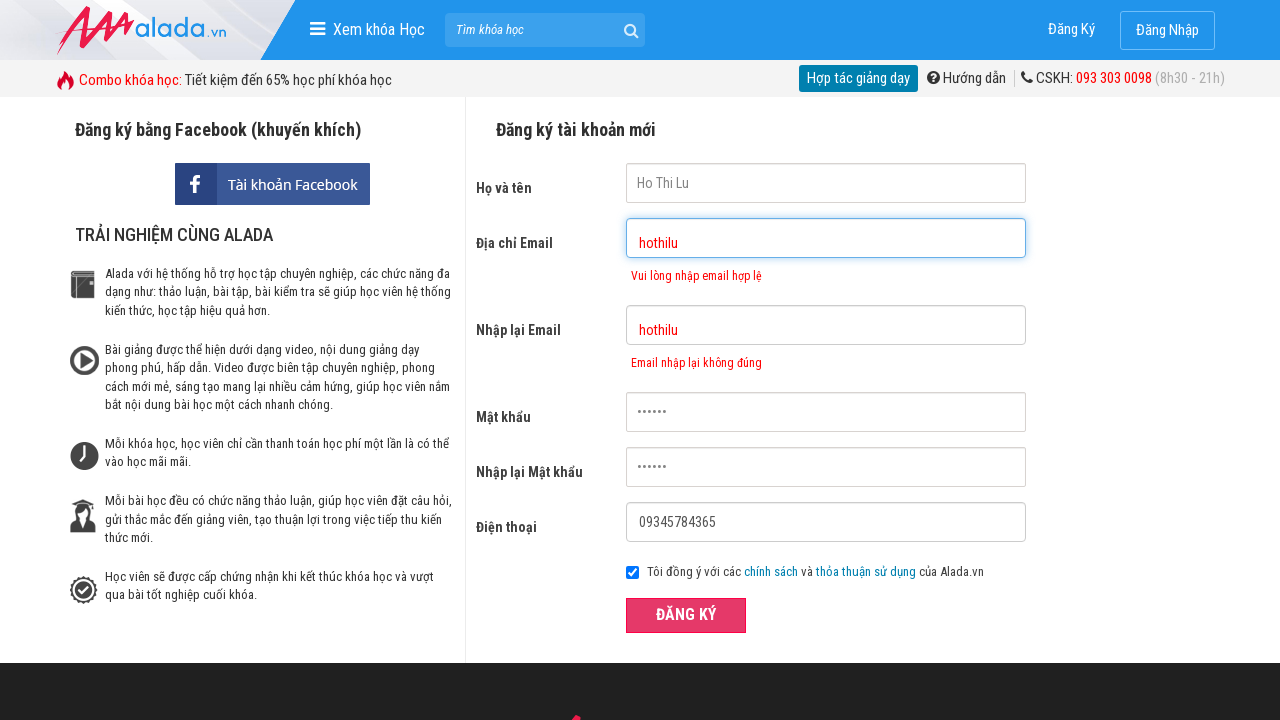

Verified confirm email validation error message: 'Email nhập lại không đúng'
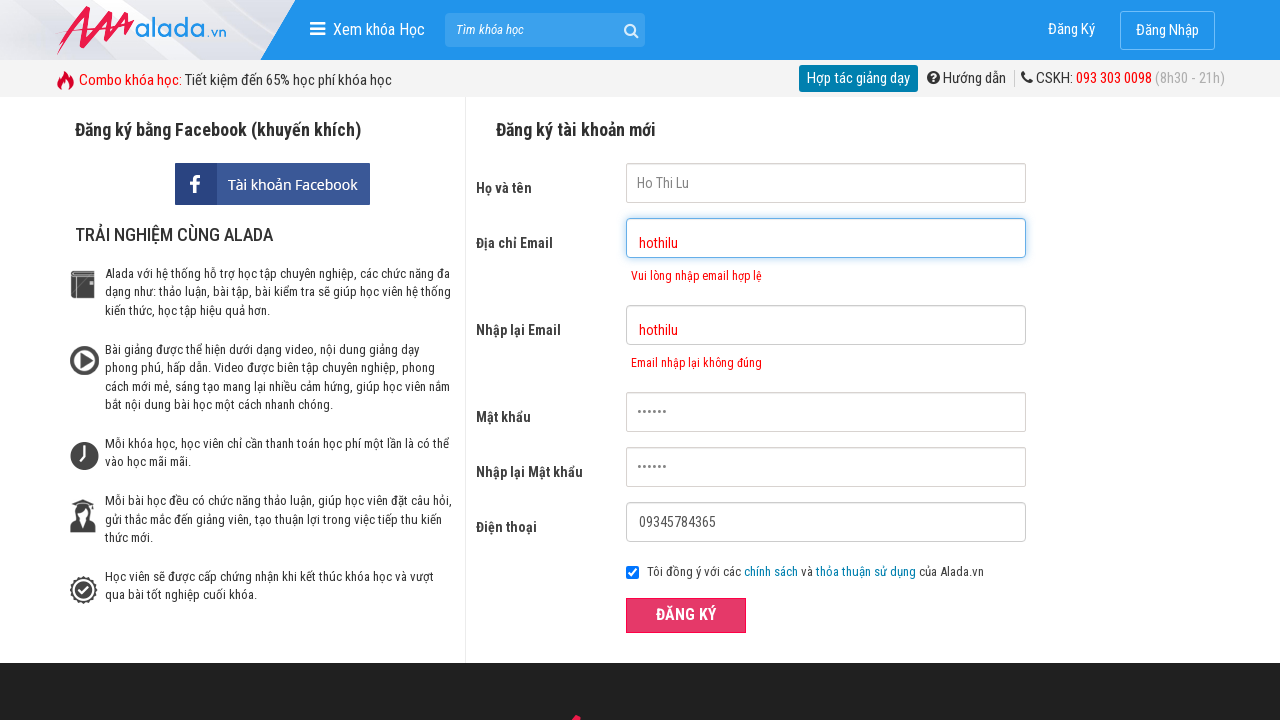

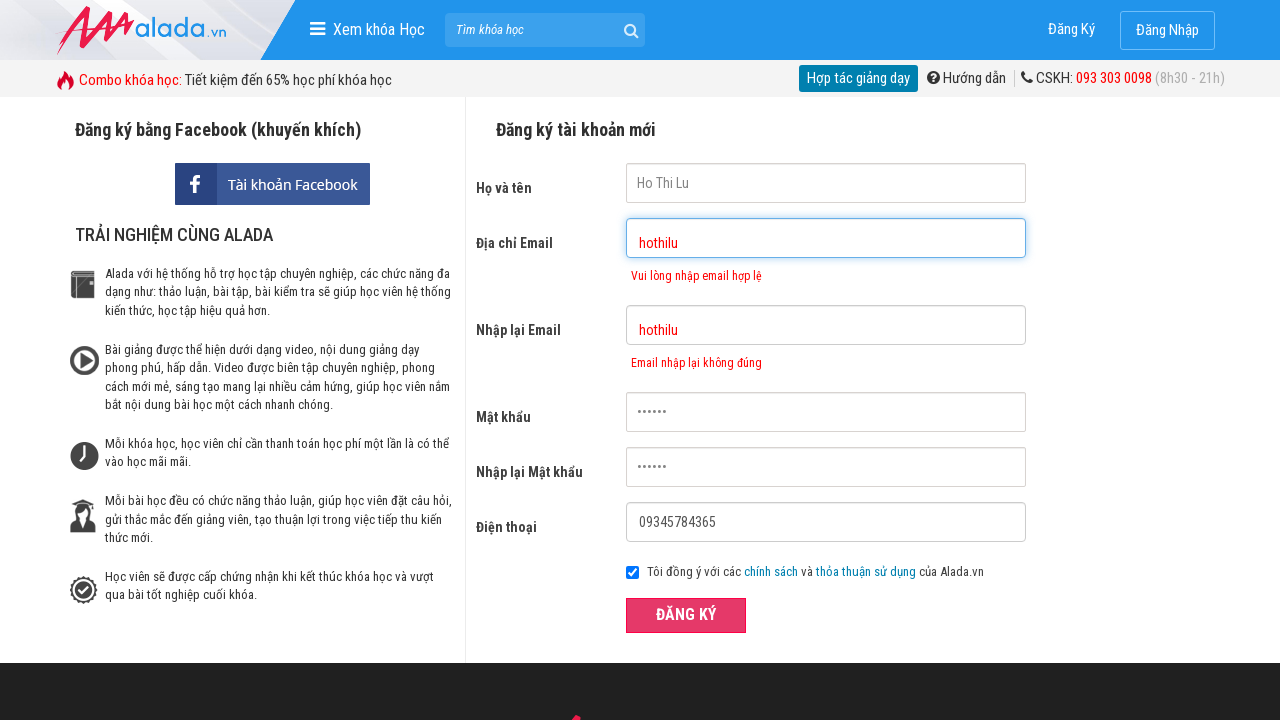